Tests radio button functionality on a practice website by selecting different radio button options and verifying their selection state

Starting URL: https://www.leafground.com/radio.xhtml

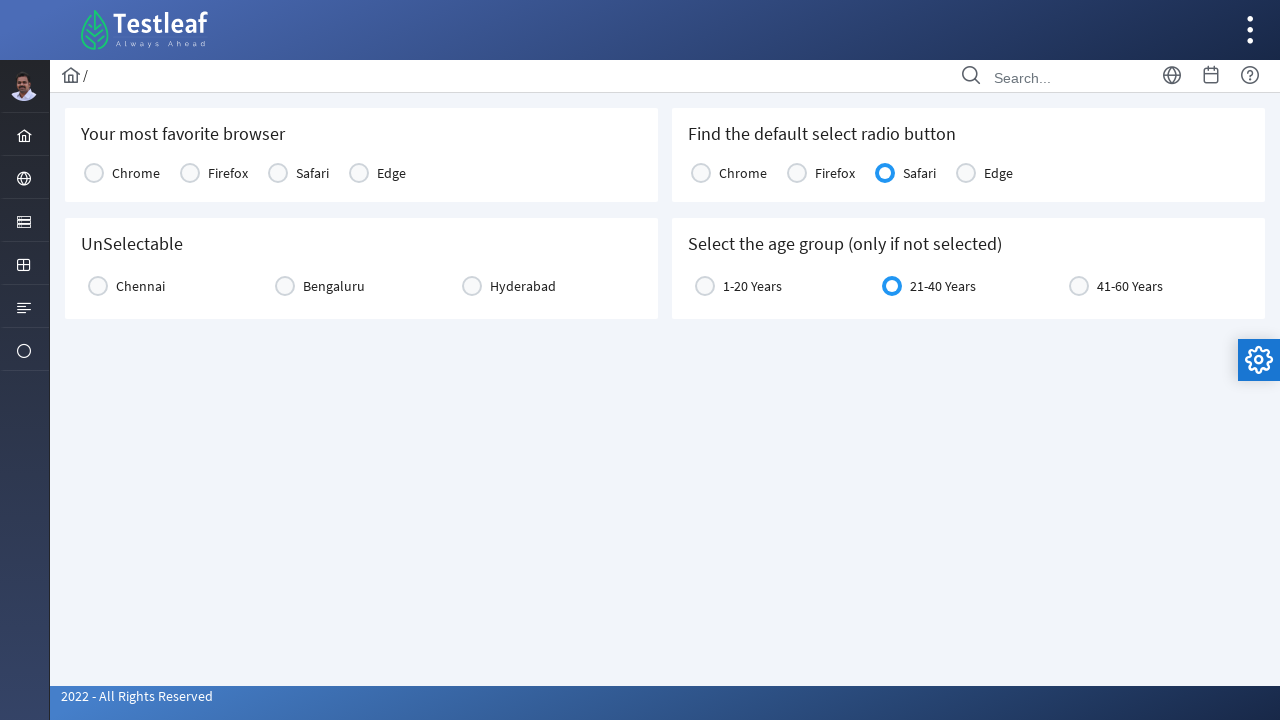

Clicked Chrome radio button option at (136, 173) on xpath=//div[@class='col-12']/table//label[text()='Chrome'][1]
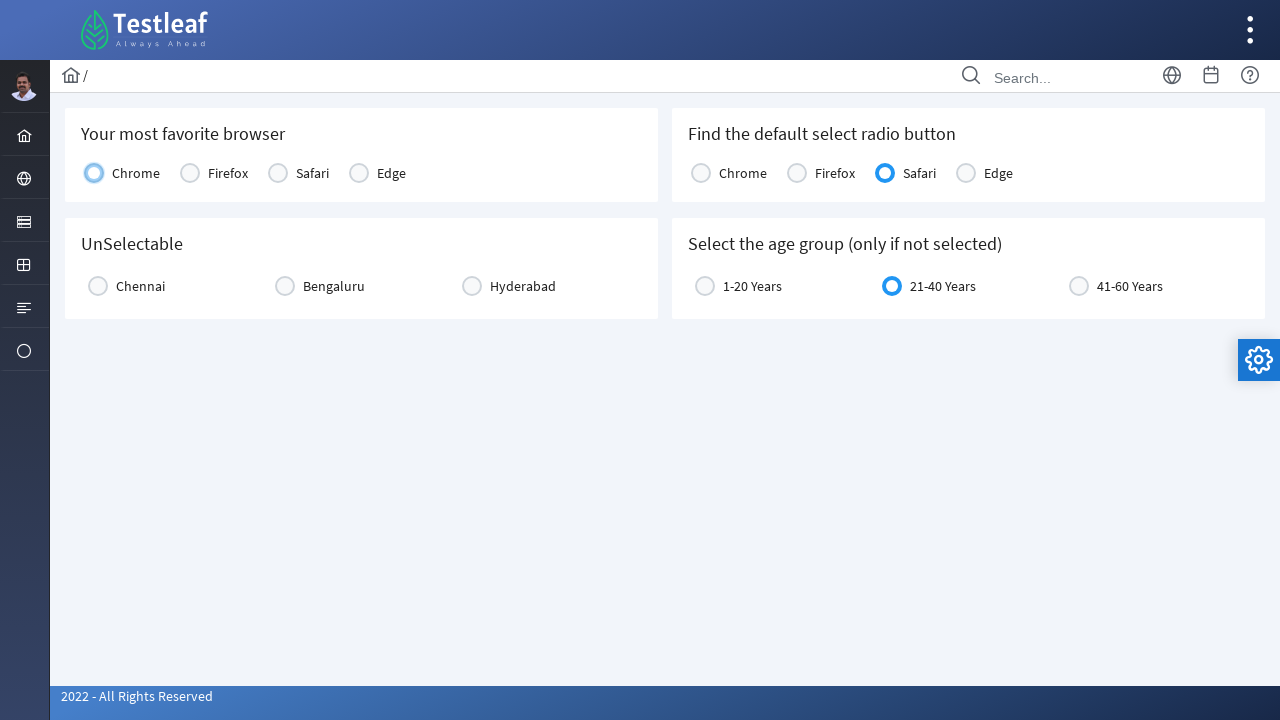

Clicked first option in radio group at (140, 286) on xpath=//div[contains(@class,'ui-g')]//label[1]
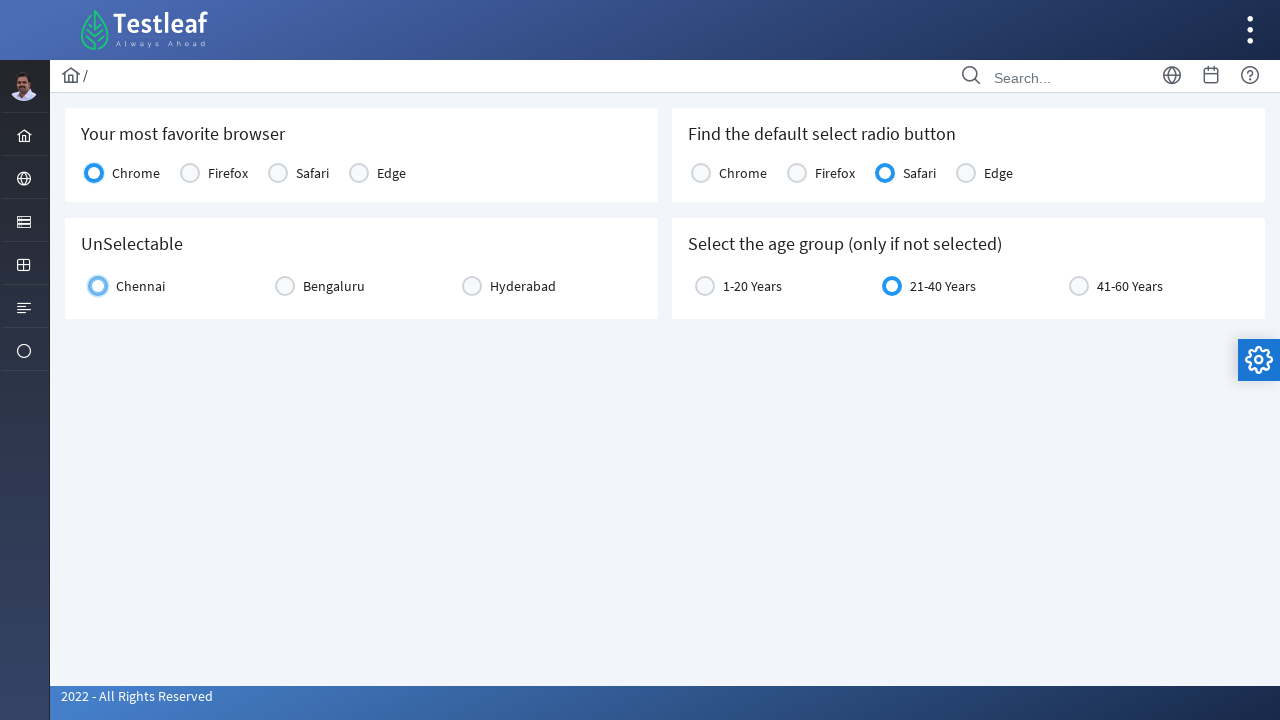

Waited 2 seconds
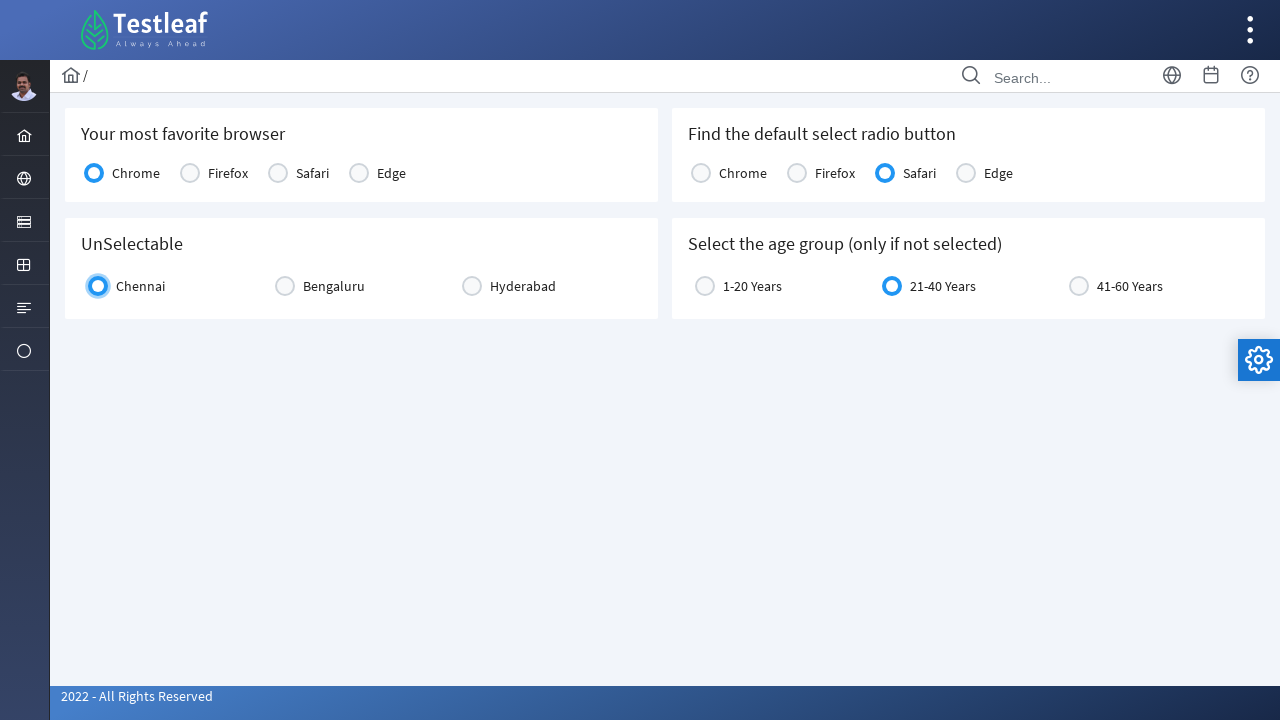

Clicked first option in radio group again at (140, 286) on xpath=//div[contains(@class,'ui-g')]//label[1]
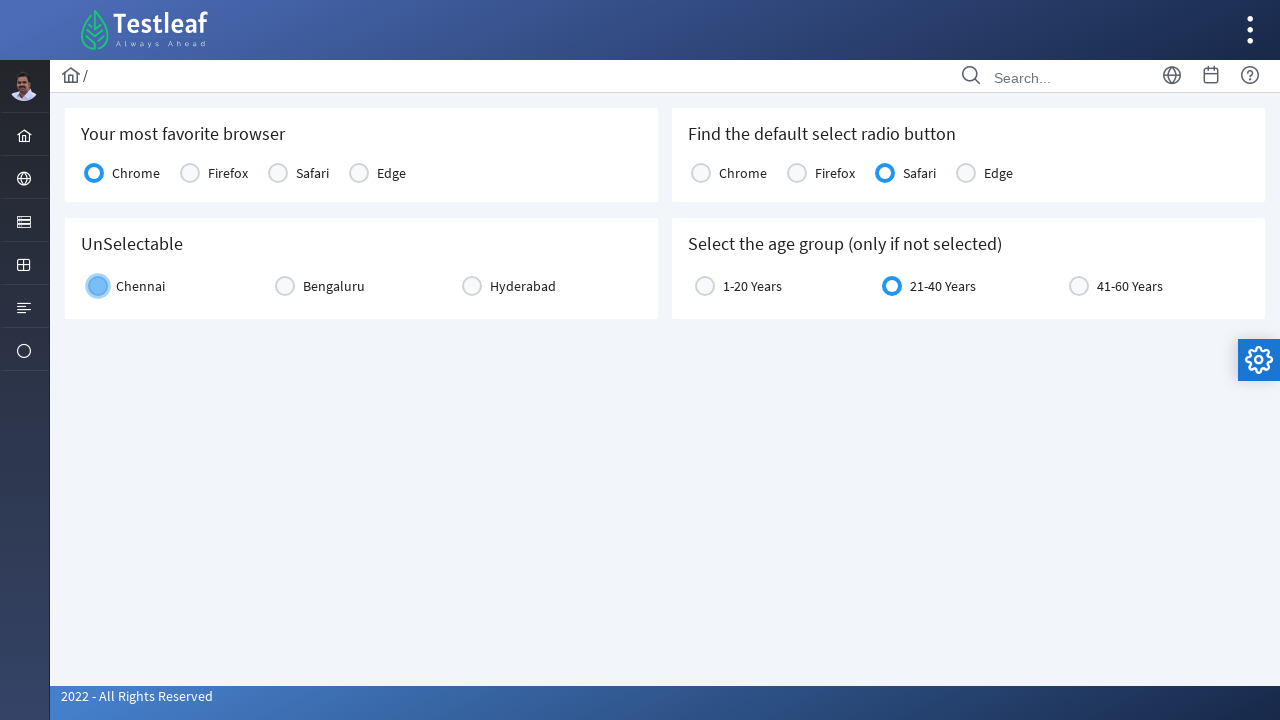

Waited 2 seconds for selection state to update
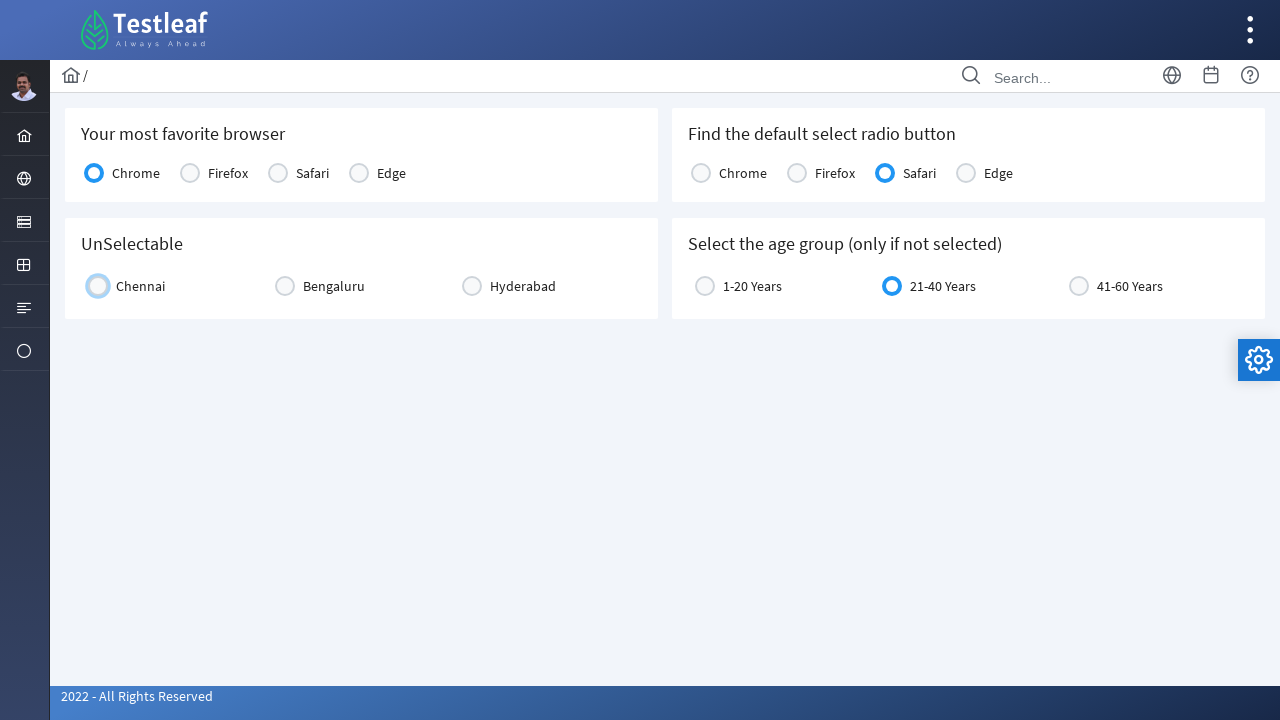

Verified radio button active state is visible
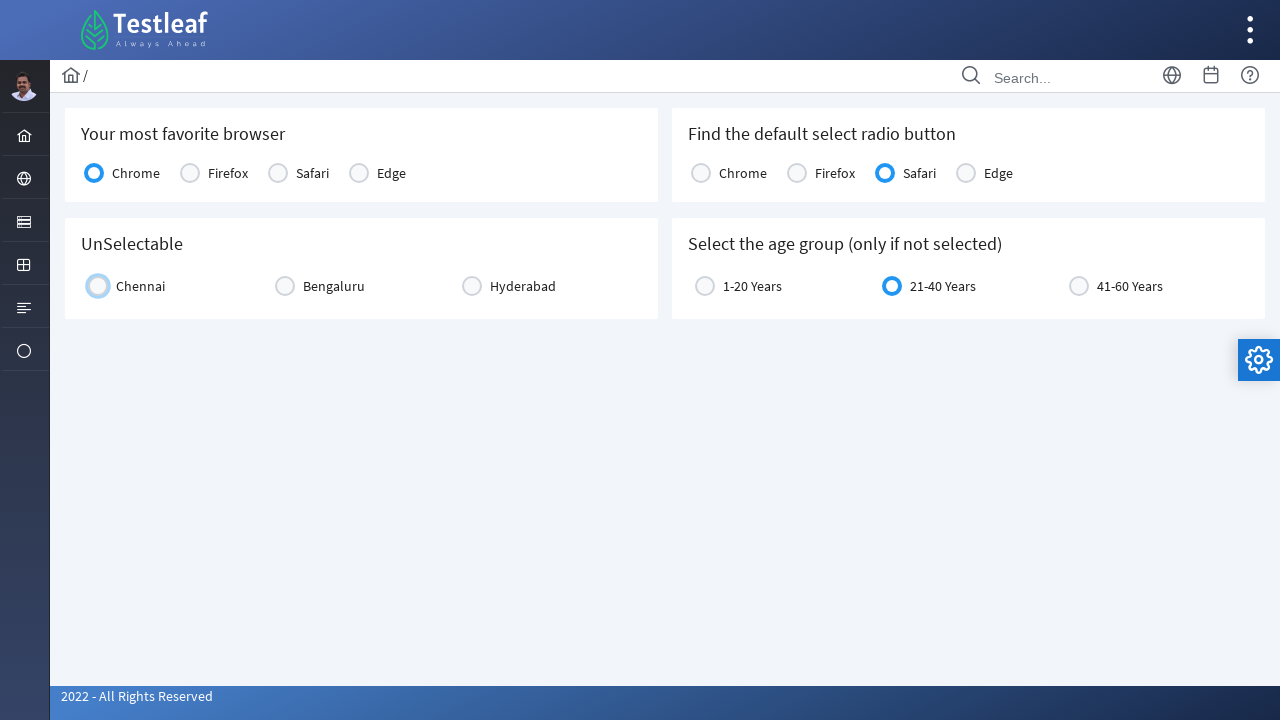

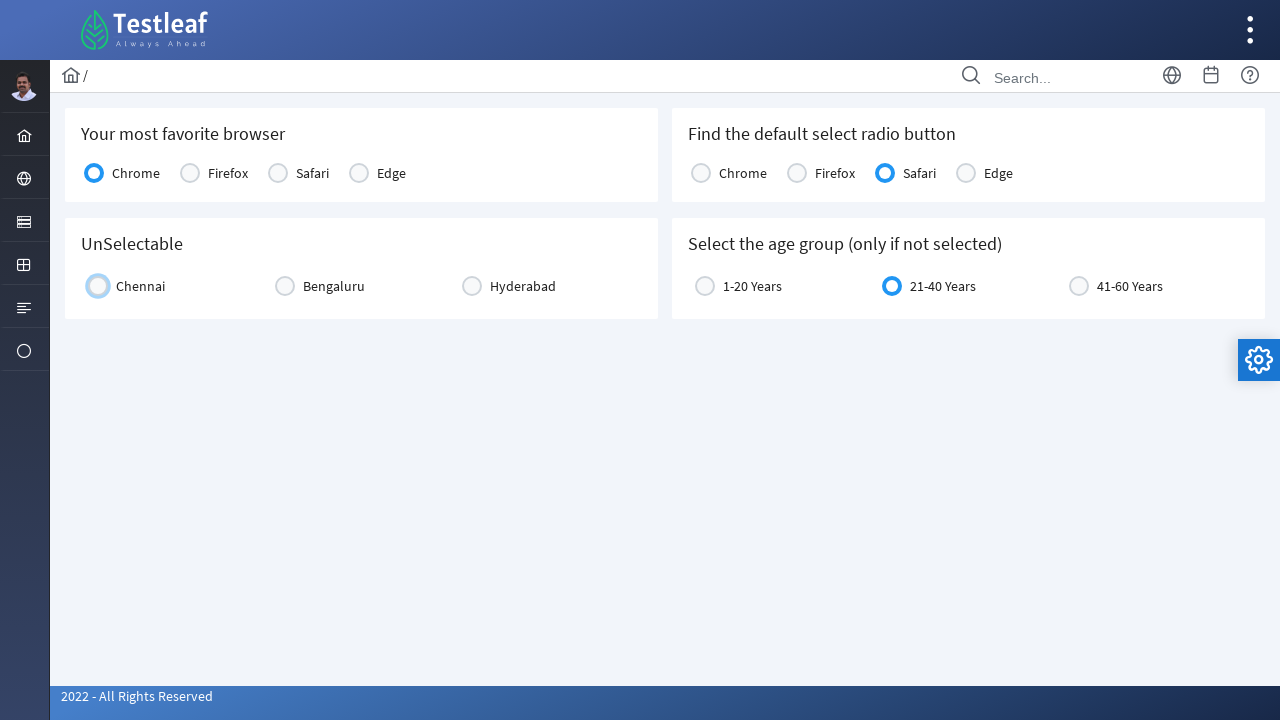